Tests jQuery UI custom dropdown selection for multiple dropdowns including number, speed, and salutation options

Starting URL: https://jqueryui.com/resources/demos/selectmenu/default.html

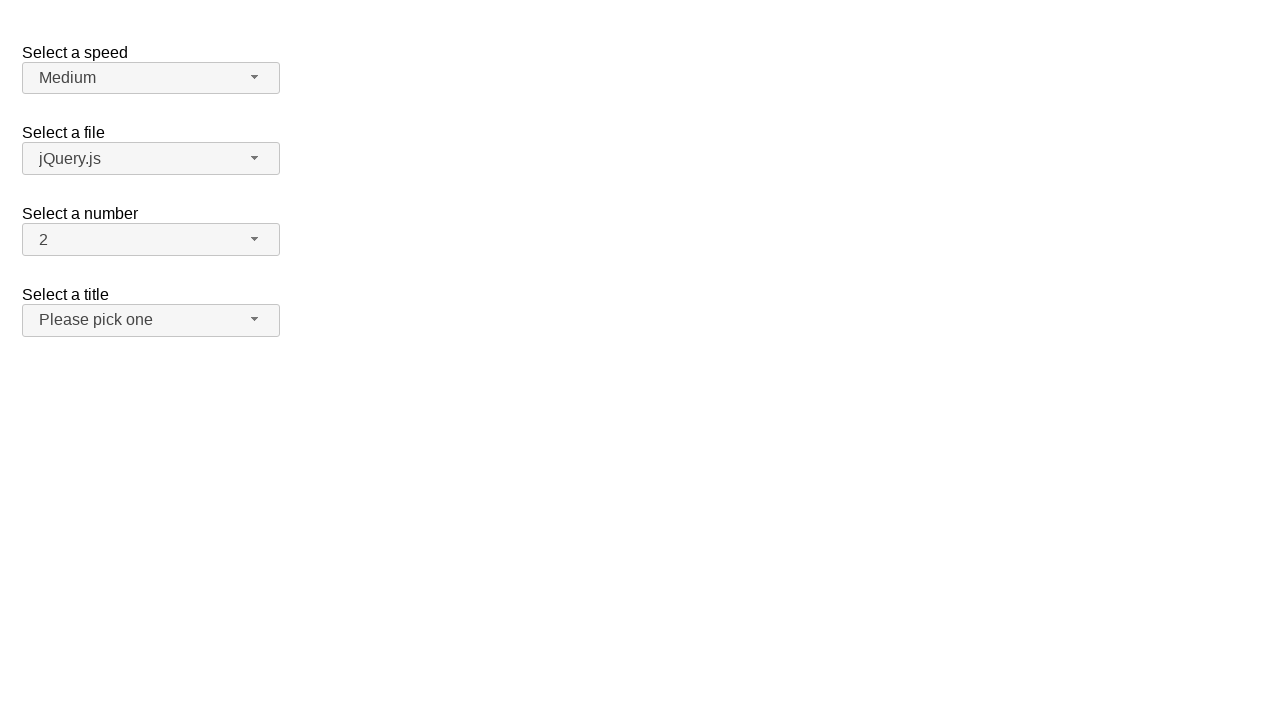

Clicked NUMBER dropdown button at (151, 240) on span#number-button
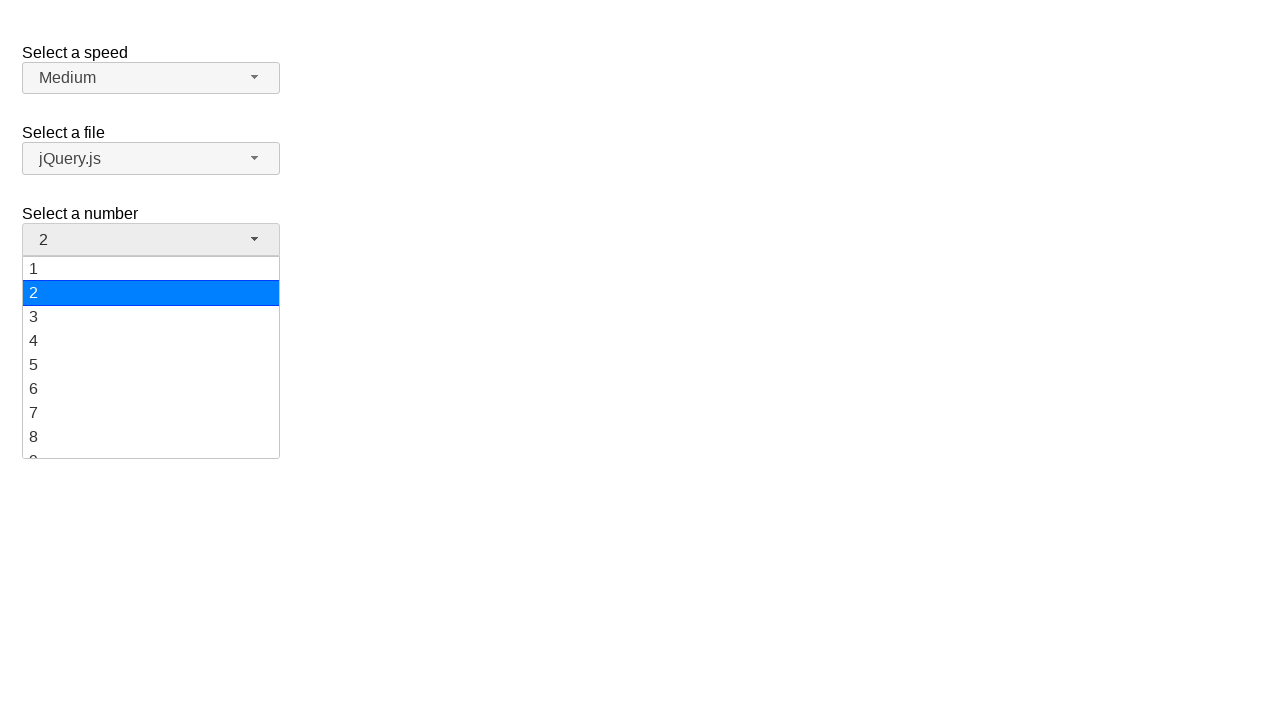

Selected '7' from NUMBER dropdown menu at (151, 413) on ul#number-menu div:has-text('7')
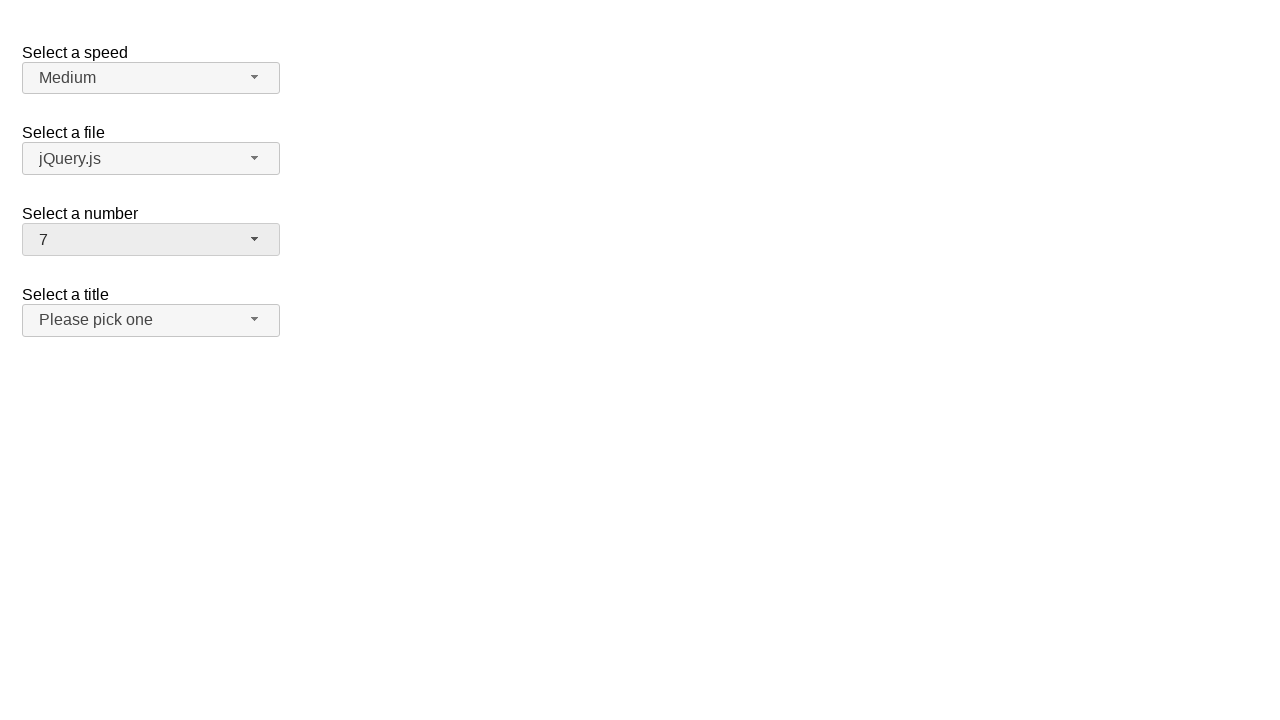

Verified NUMBER dropdown displays '7'
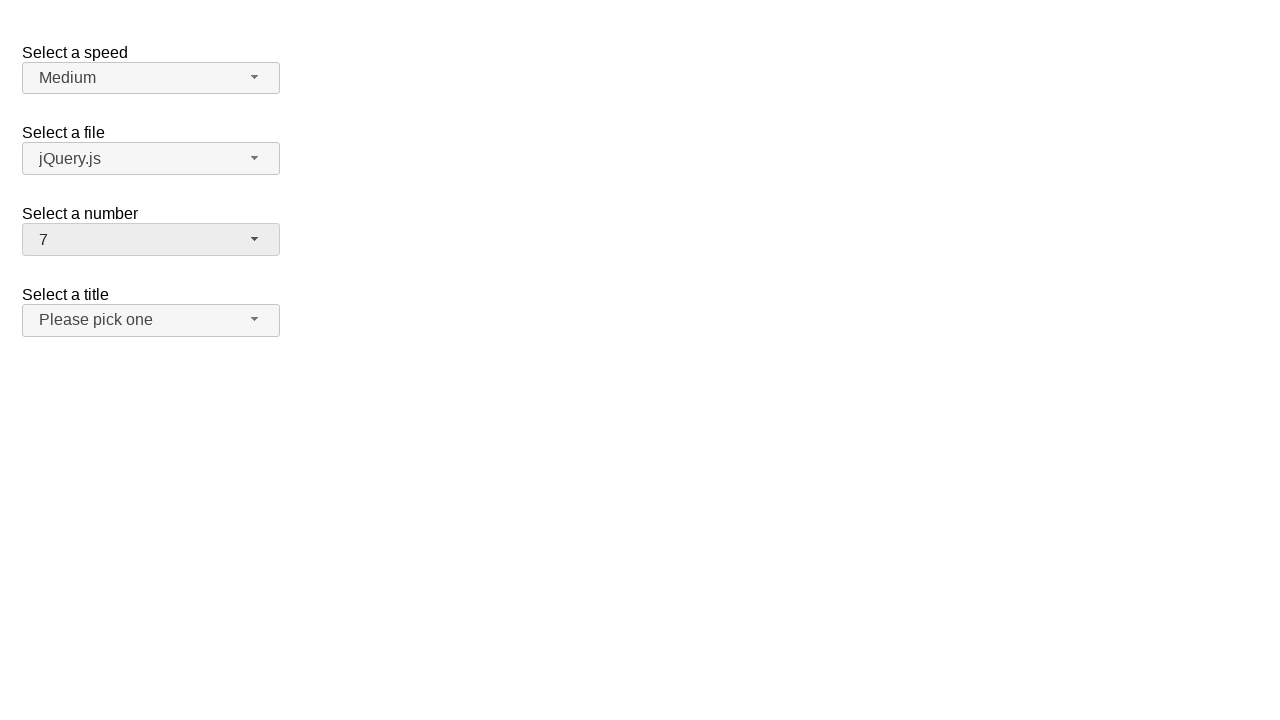

Clicked NUMBER dropdown button at (151, 240) on span#number-button
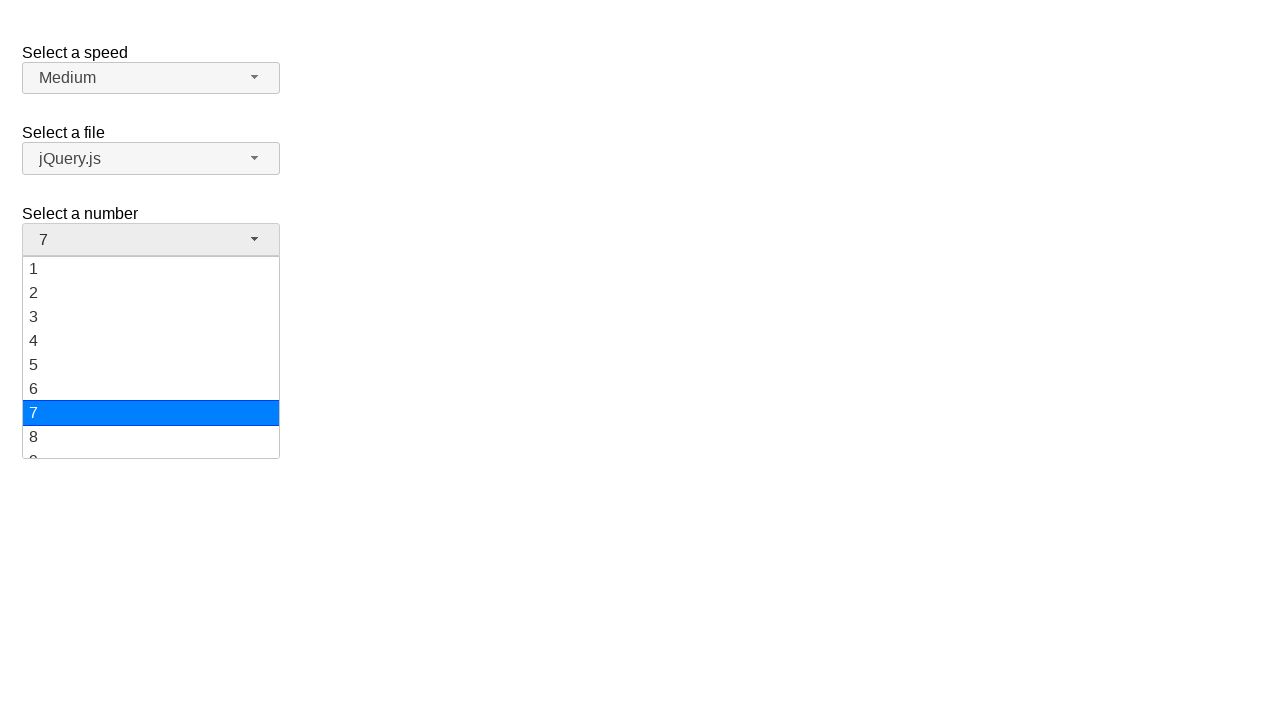

Selected '5' from NUMBER dropdown menu at (151, 365) on ul#number-menu div:has-text('5')
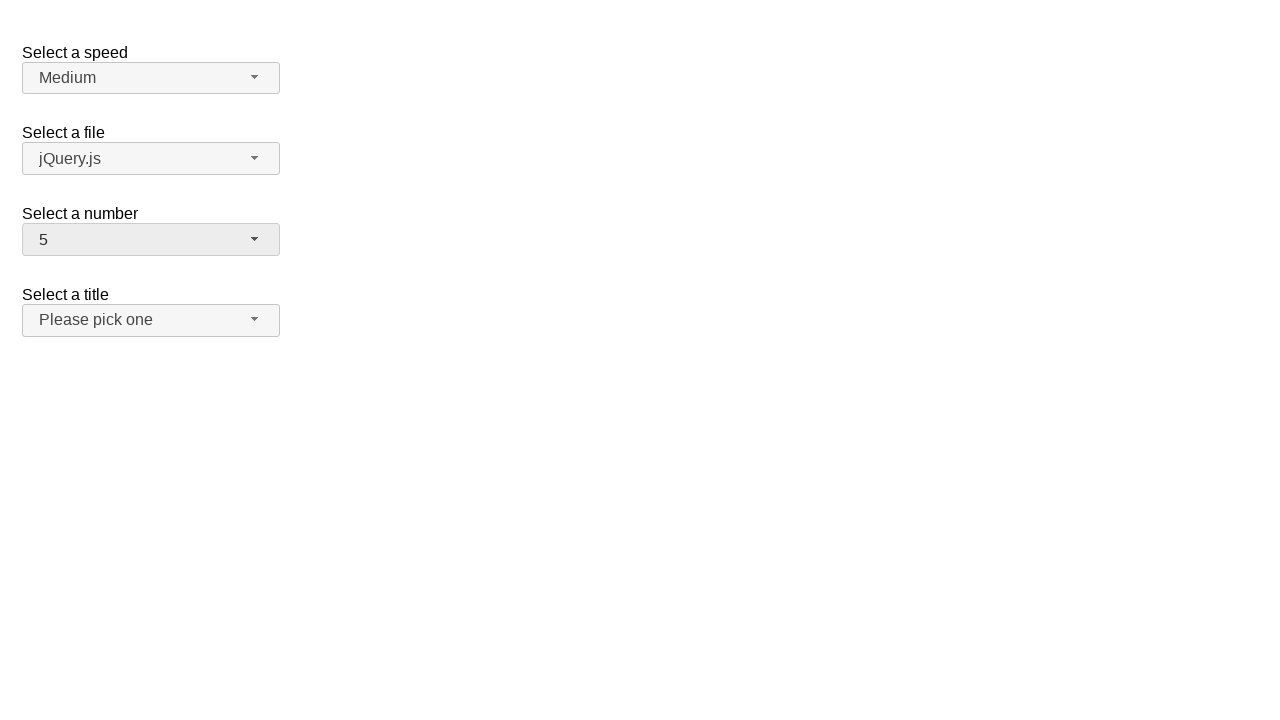

Verified NUMBER dropdown displays '5'
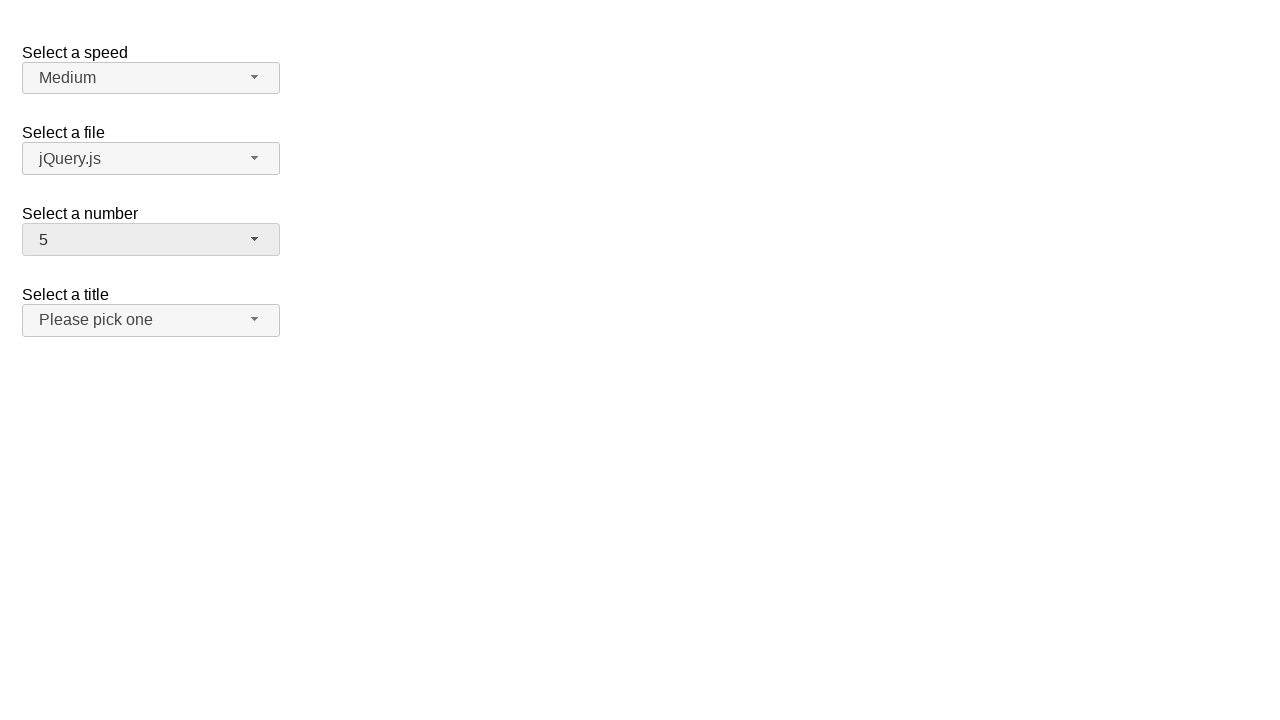

Clicked NUMBER dropdown button at (151, 240) on span#number-button
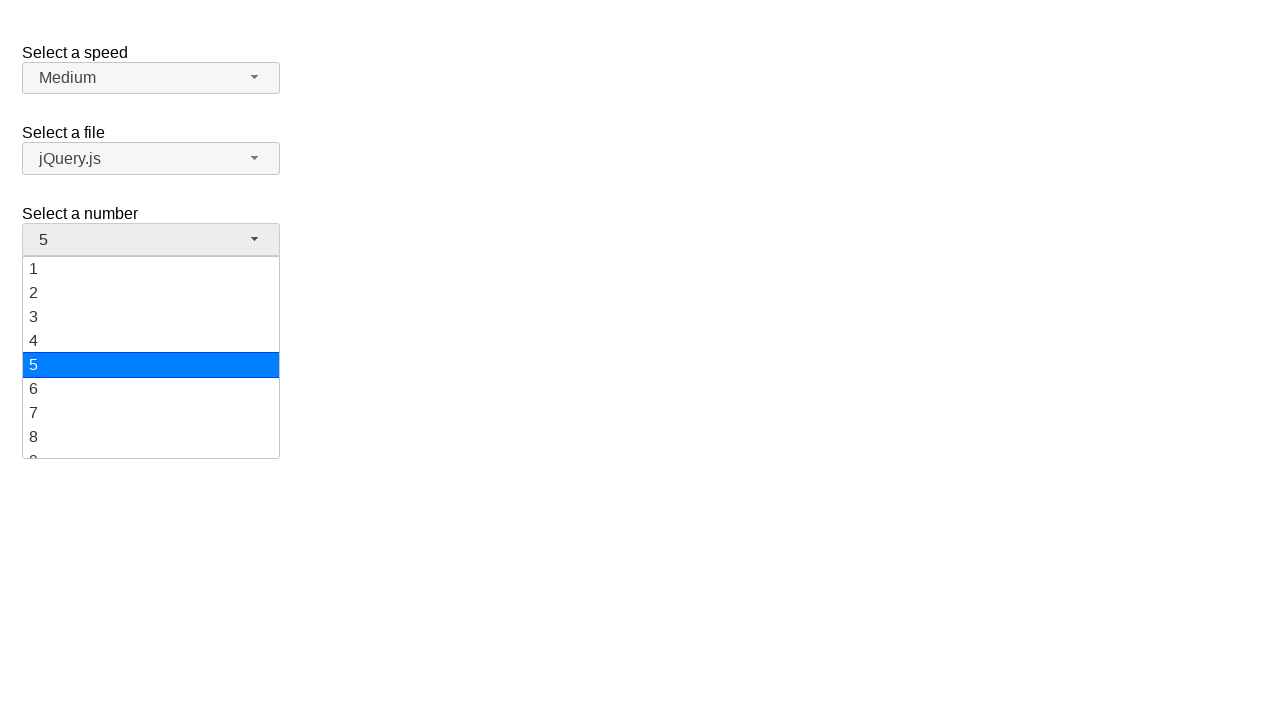

Selected '3' from NUMBER dropdown menu at (151, 317) on ul#number-menu div:has-text('3')
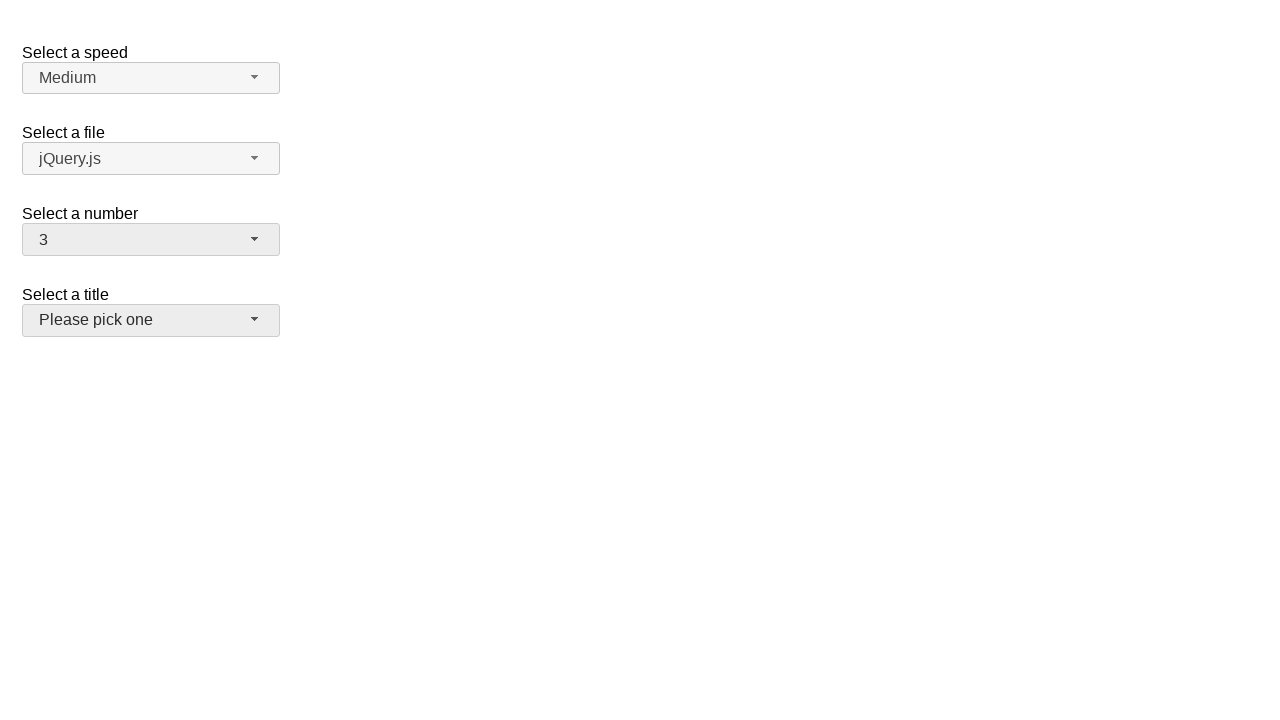

Verified NUMBER dropdown displays '3'
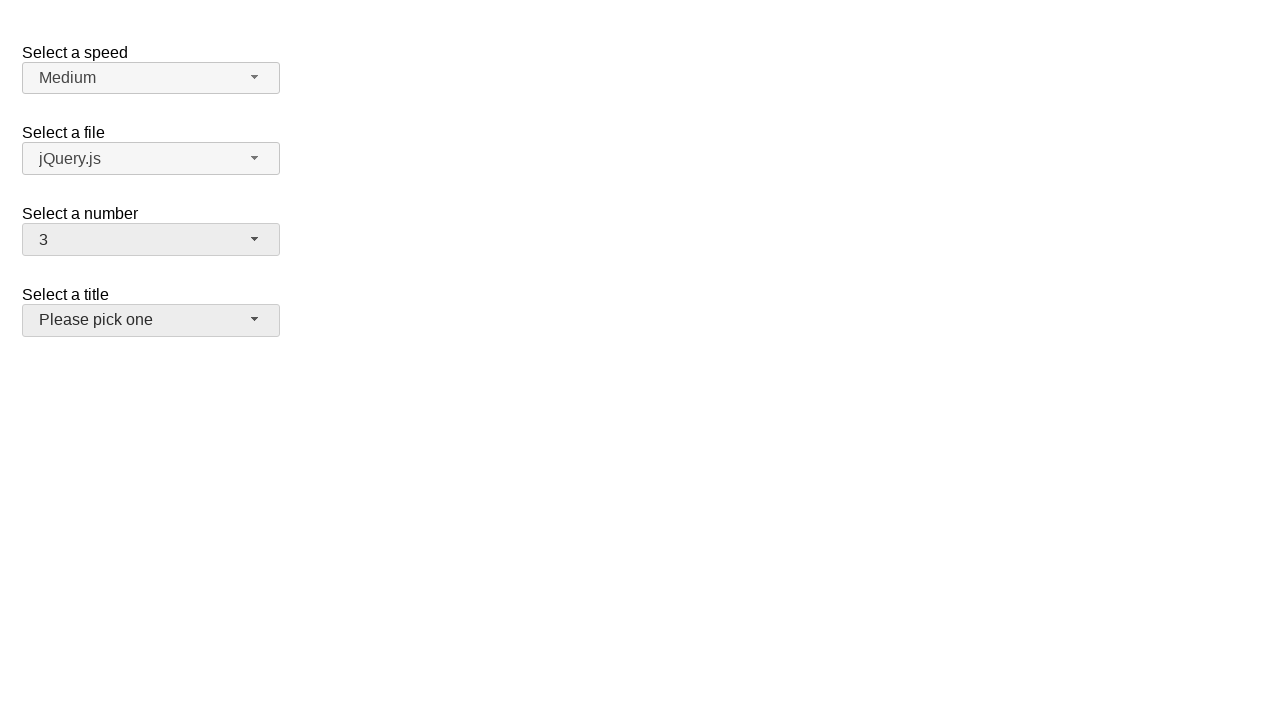

Clicked SPEED dropdown button at (151, 78) on span#speed-button
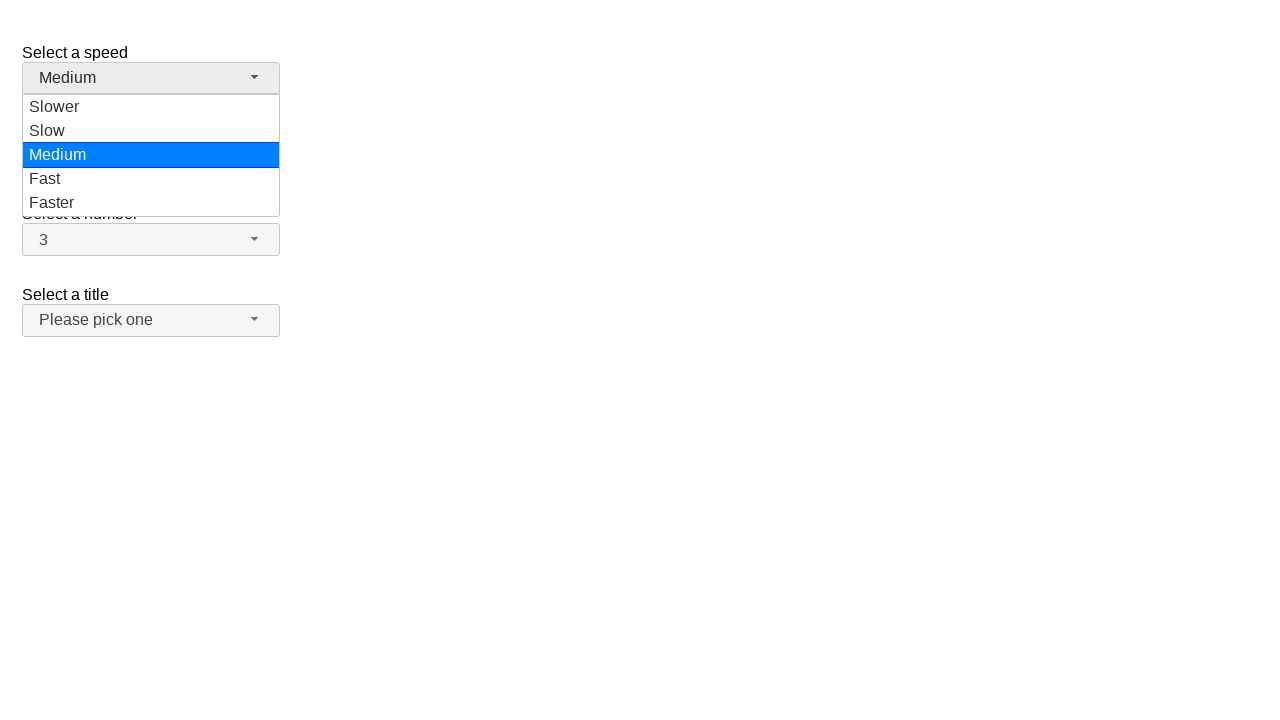

Selected 'Fast' from SPEED dropdown menu at (151, 179) on ul#speed-menu div:has-text('Fast')
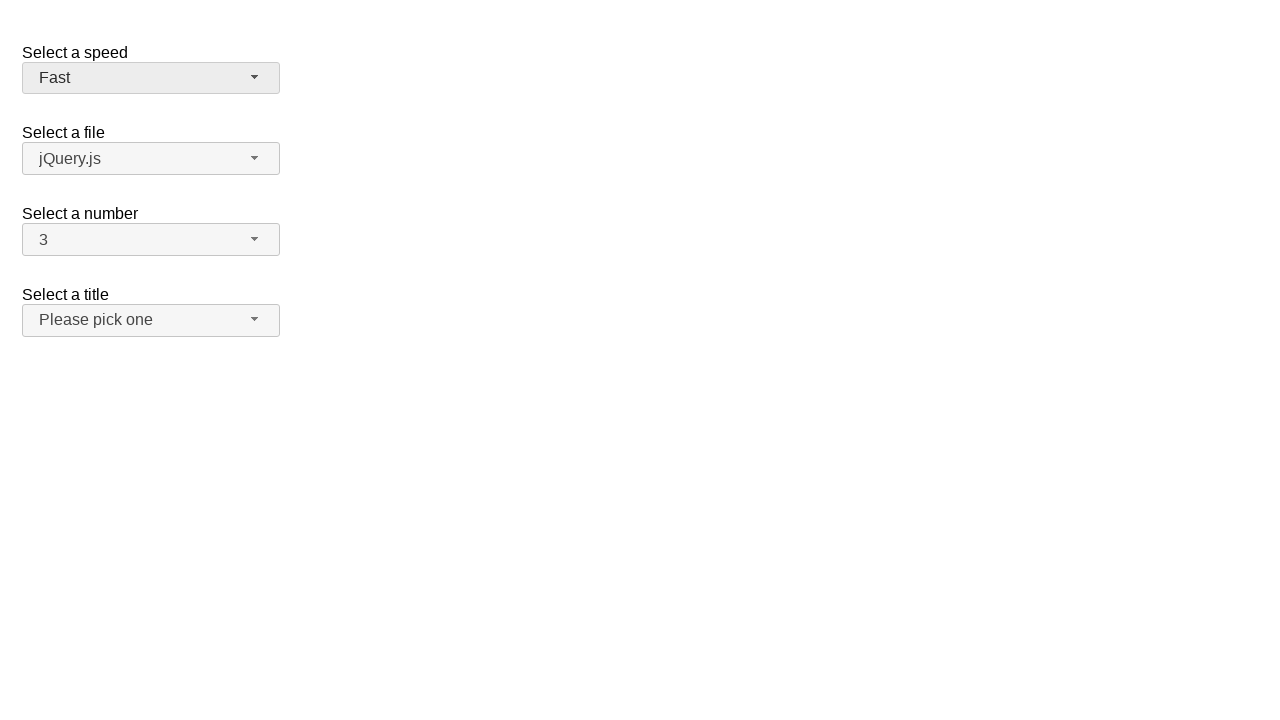

Verified SPEED dropdown displays 'Fast'
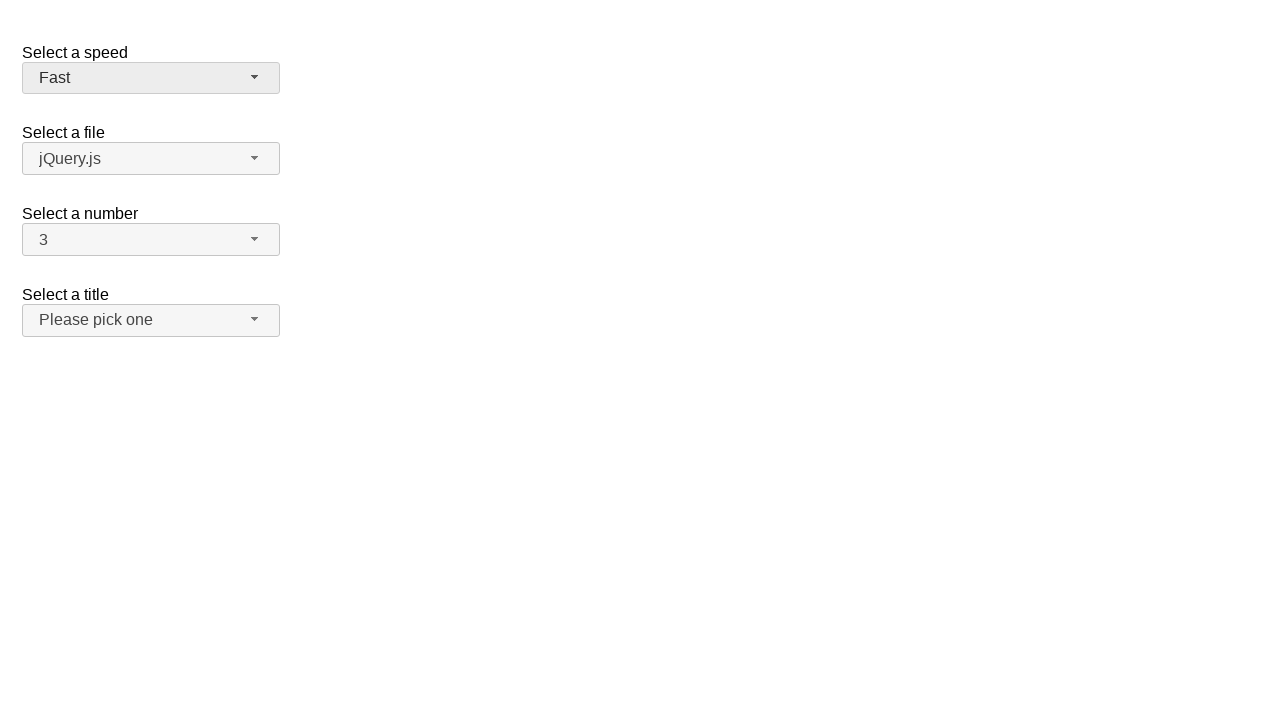

Clicked SPEED dropdown button at (151, 78) on span#speed-button
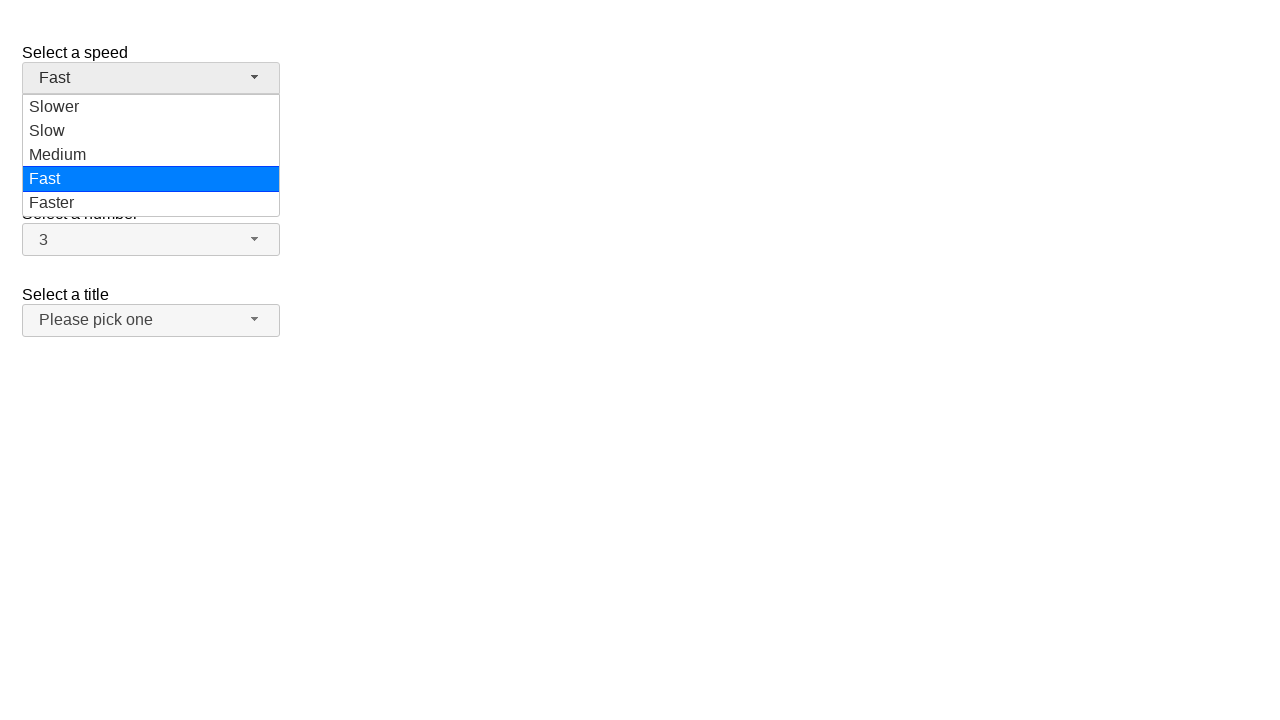

Selected 'Slower' from SPEED dropdown menu at (151, 107) on ul#speed-menu div:has-text('Slower')
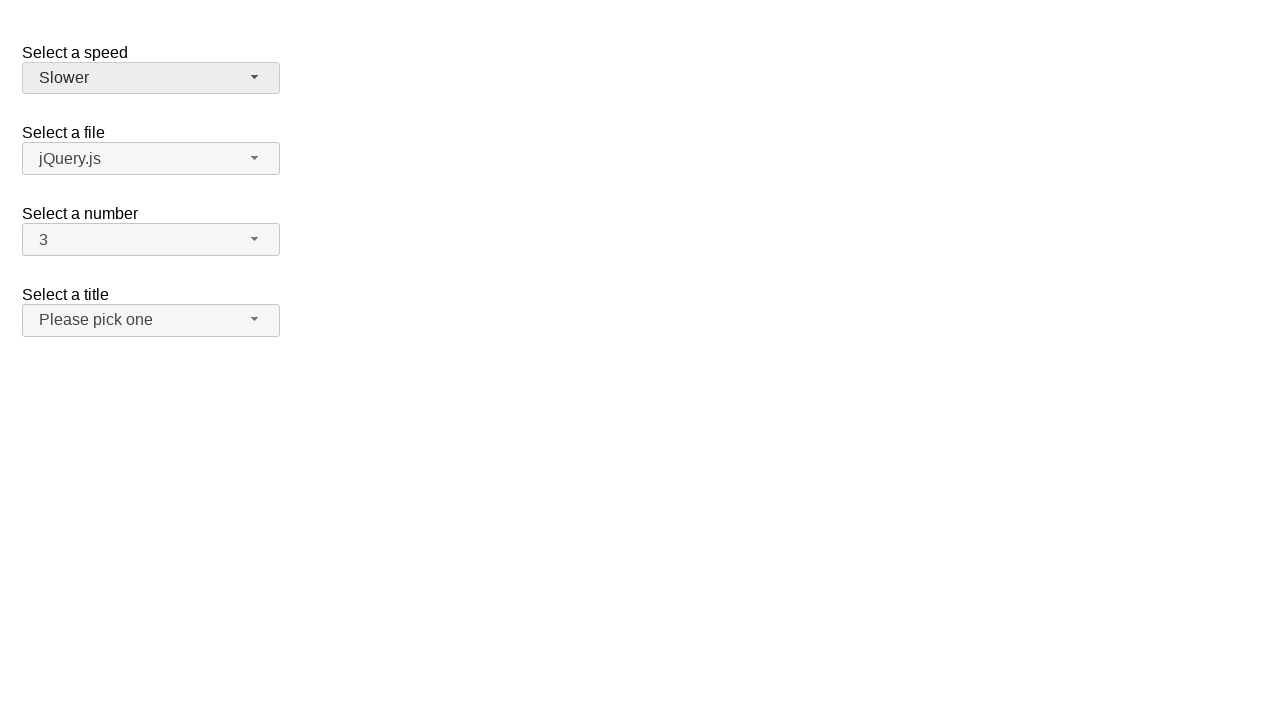

Verified SPEED dropdown displays 'Slower'
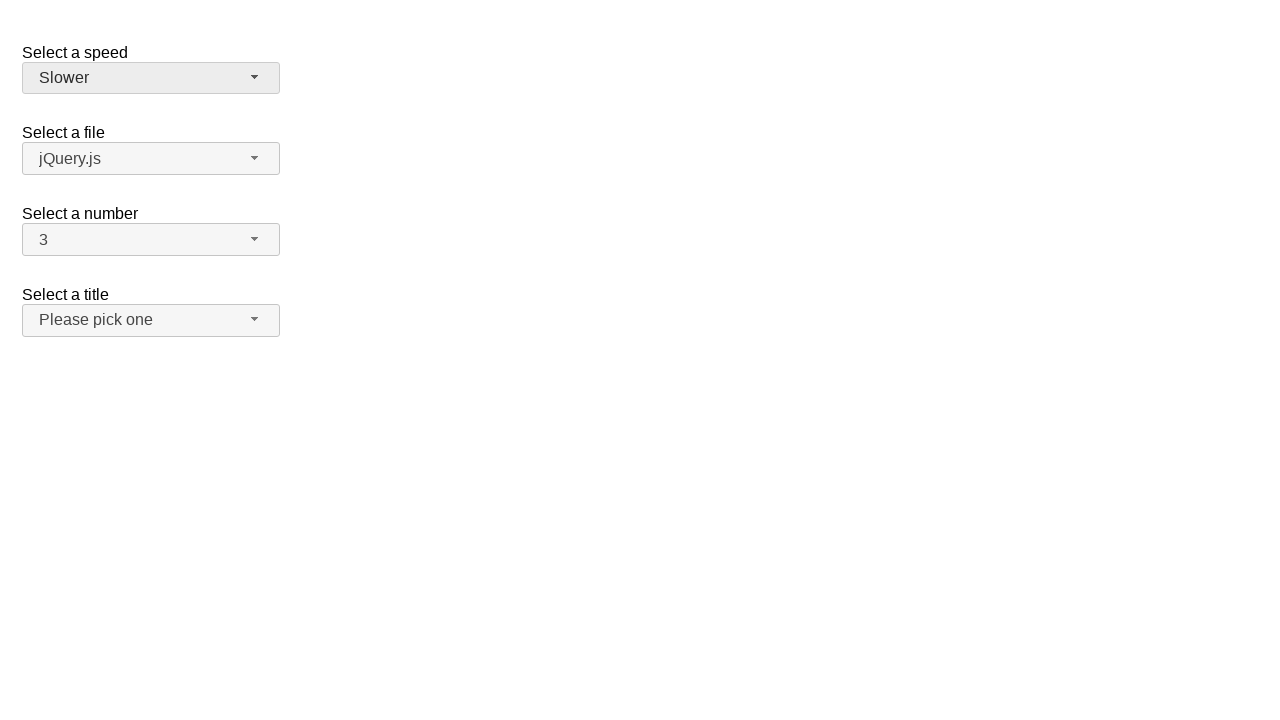

Clicked SALUTATION dropdown button at (151, 320) on span#salutation-button
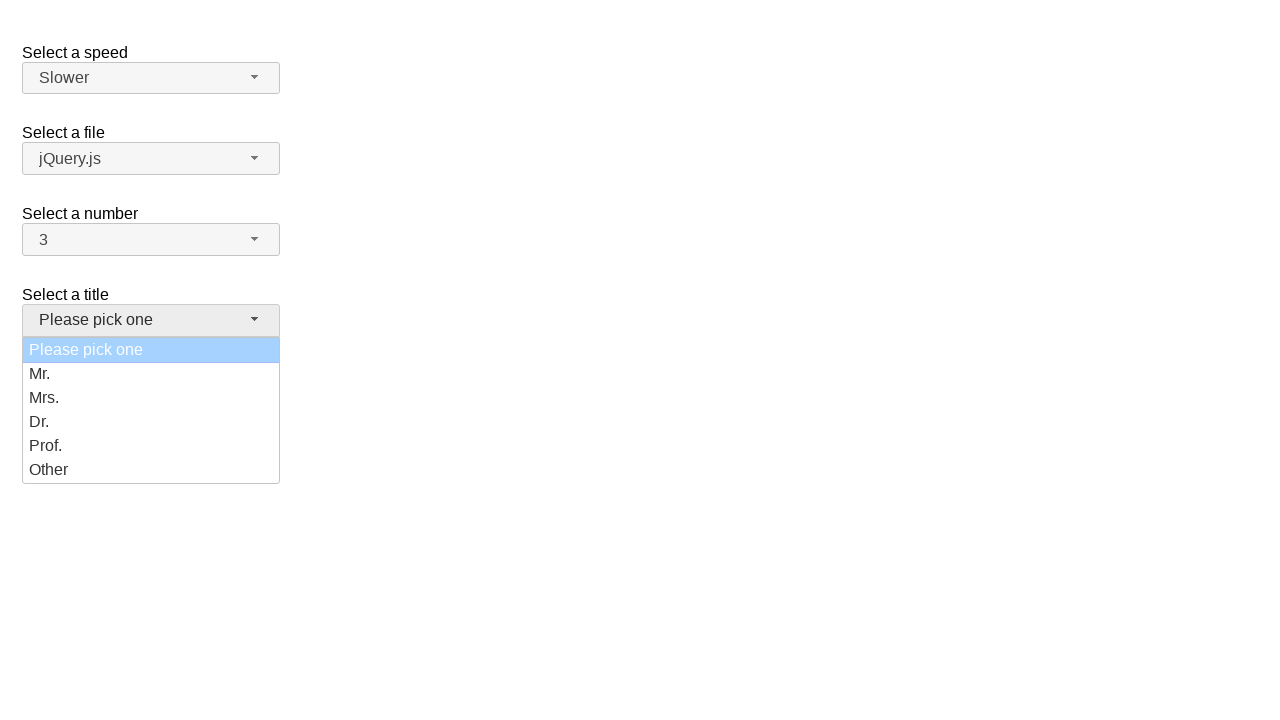

Selected 'Dr.' from SALUTATION dropdown menu at (151, 422) on ul#salutation-menu div:has-text('Dr.')
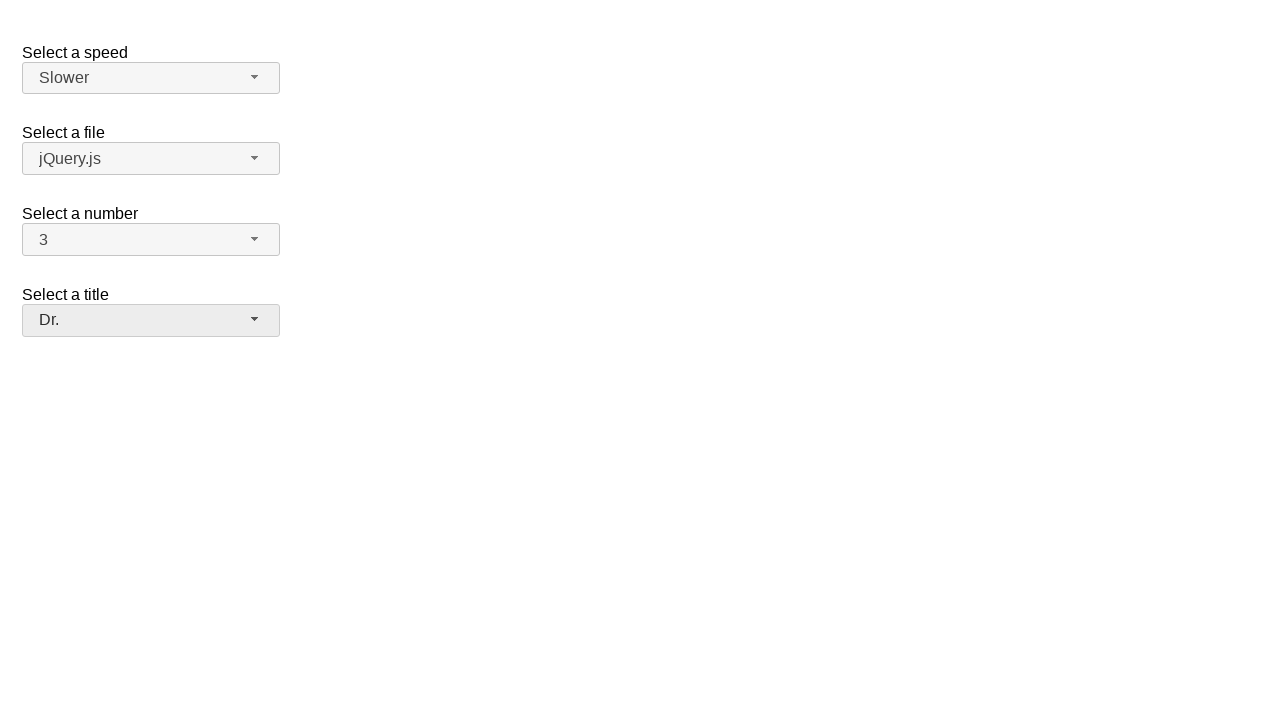

Verified SALUTATION dropdown displays 'Dr.'
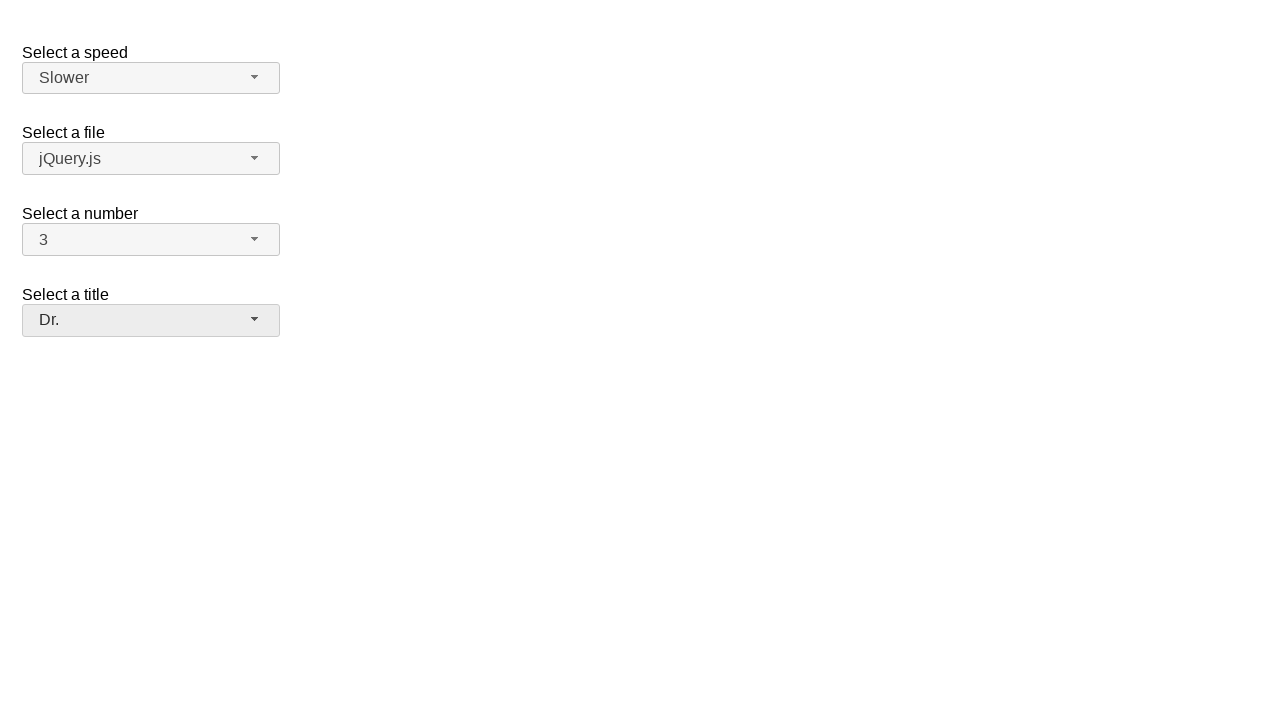

Clicked SALUTATION dropdown button at (151, 320) on span#salutation-button
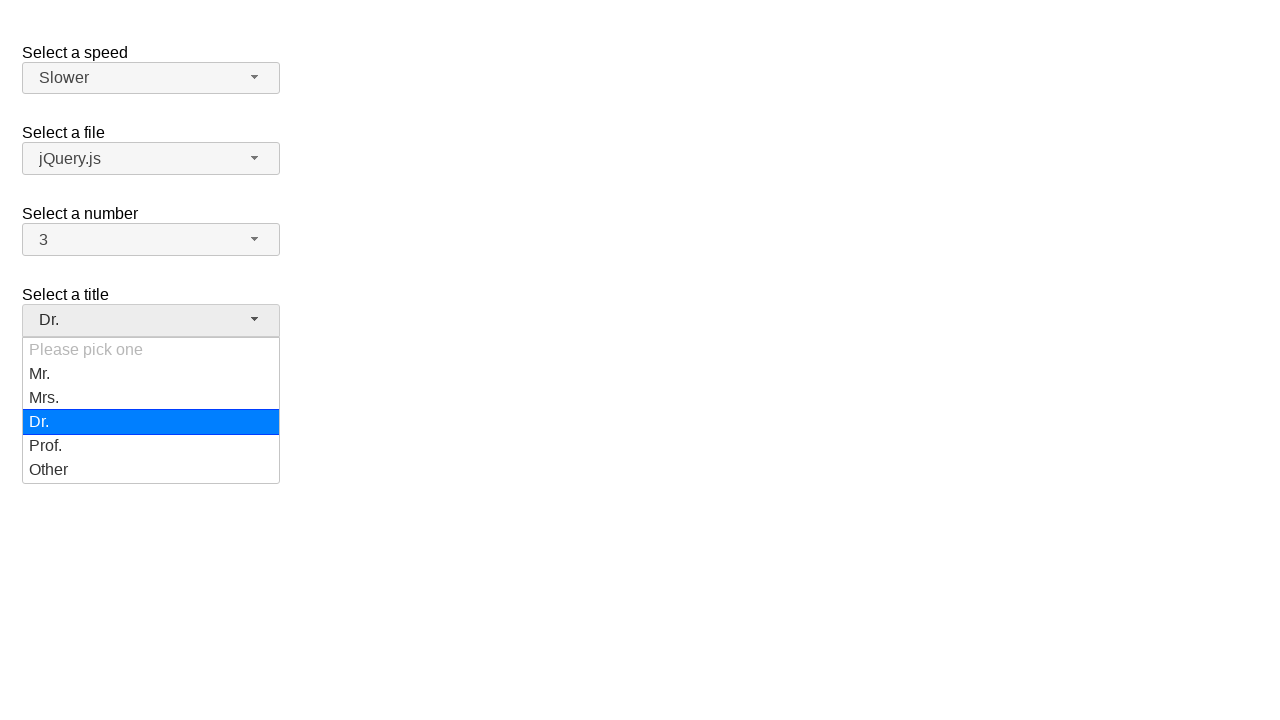

Selected 'Mr.' from SALUTATION dropdown menu at (151, 374) on ul#salutation-menu div:has-text('Mr.')
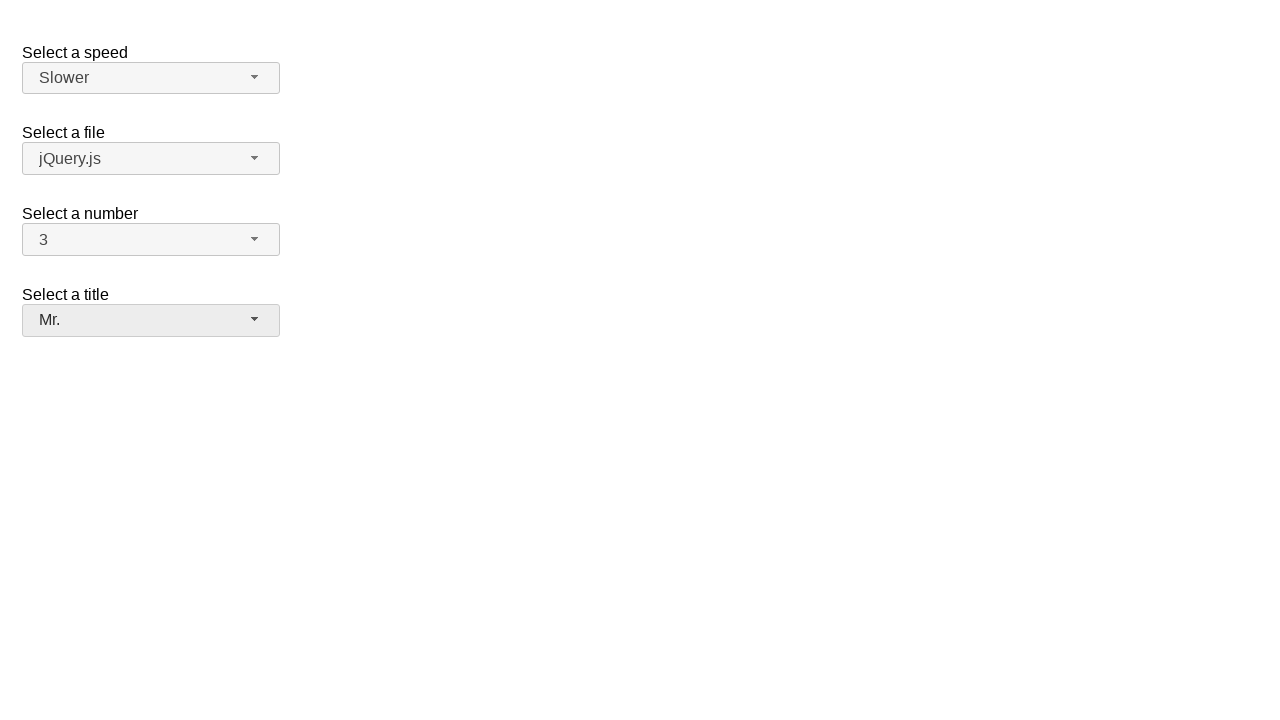

Verified SALUTATION dropdown displays 'Mr.'
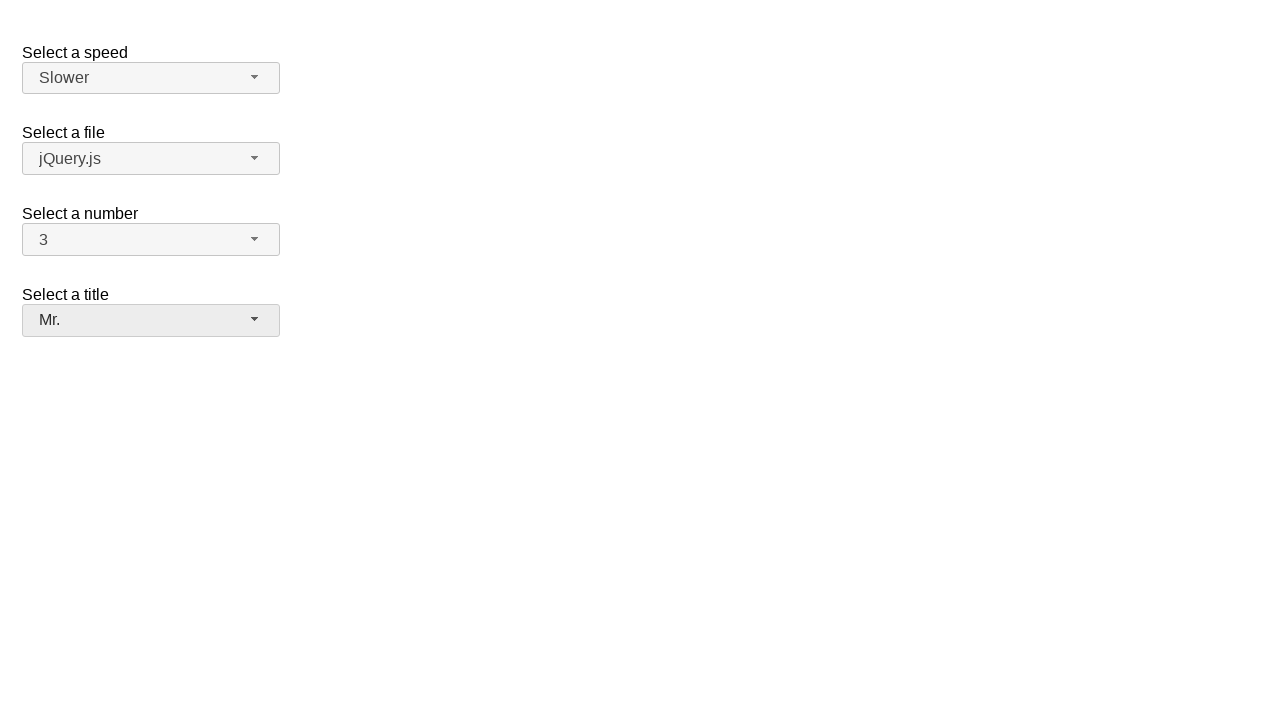

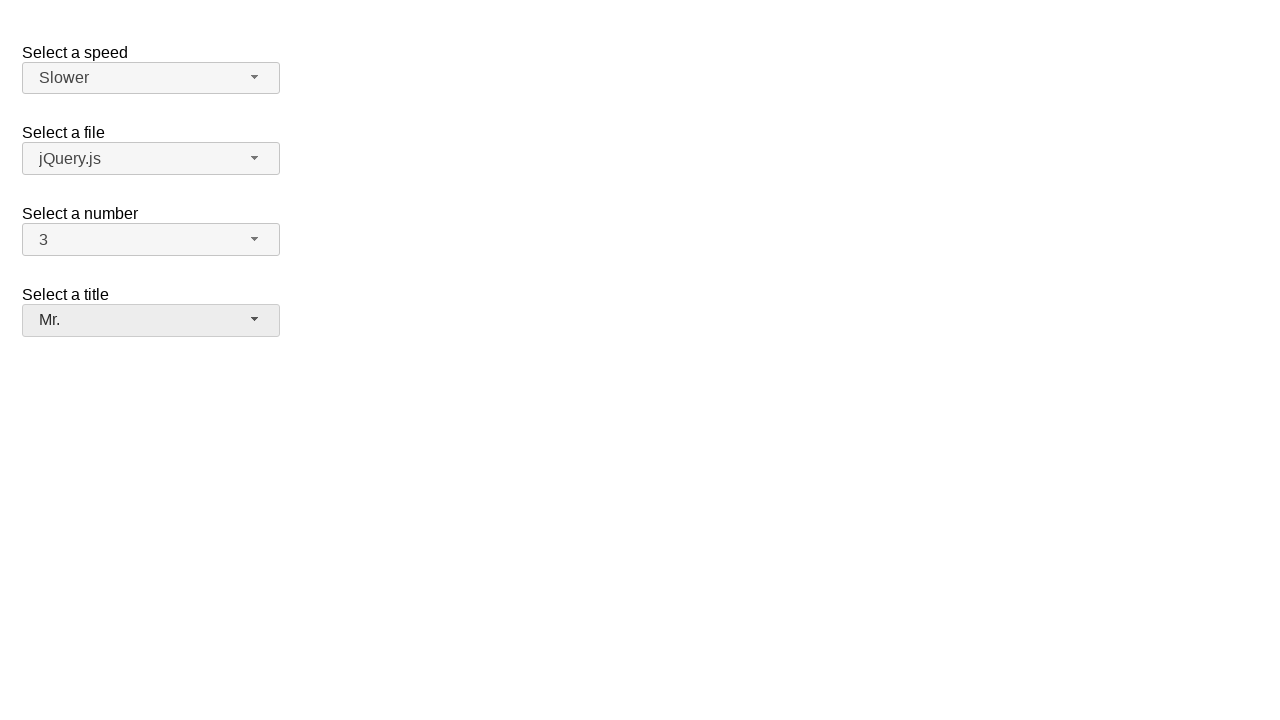